Clicks link 3 using ID selector and verifies alert message

Starting URL: https://igorsmasc.github.io/botoes_atividade_selenium/

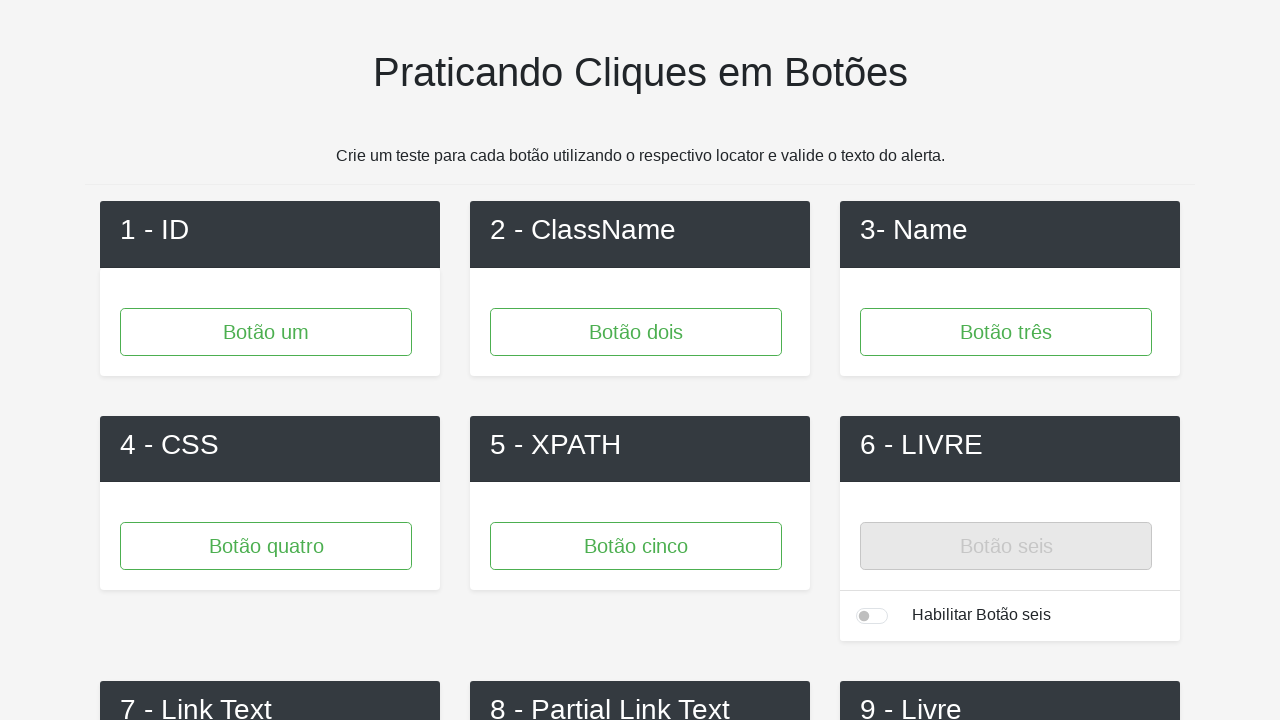

Clicked link 3 using ID selector #link3 at (1010, 361) on #link3
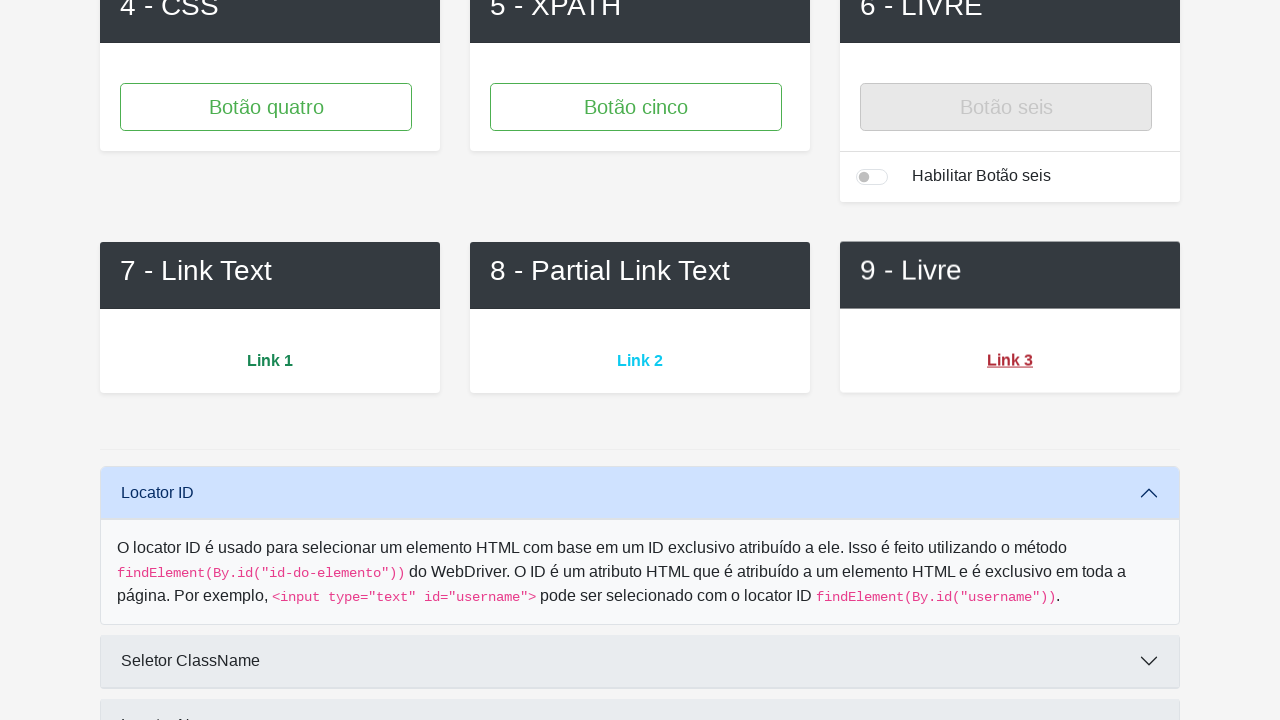

Set up dialog handler to accept alert message
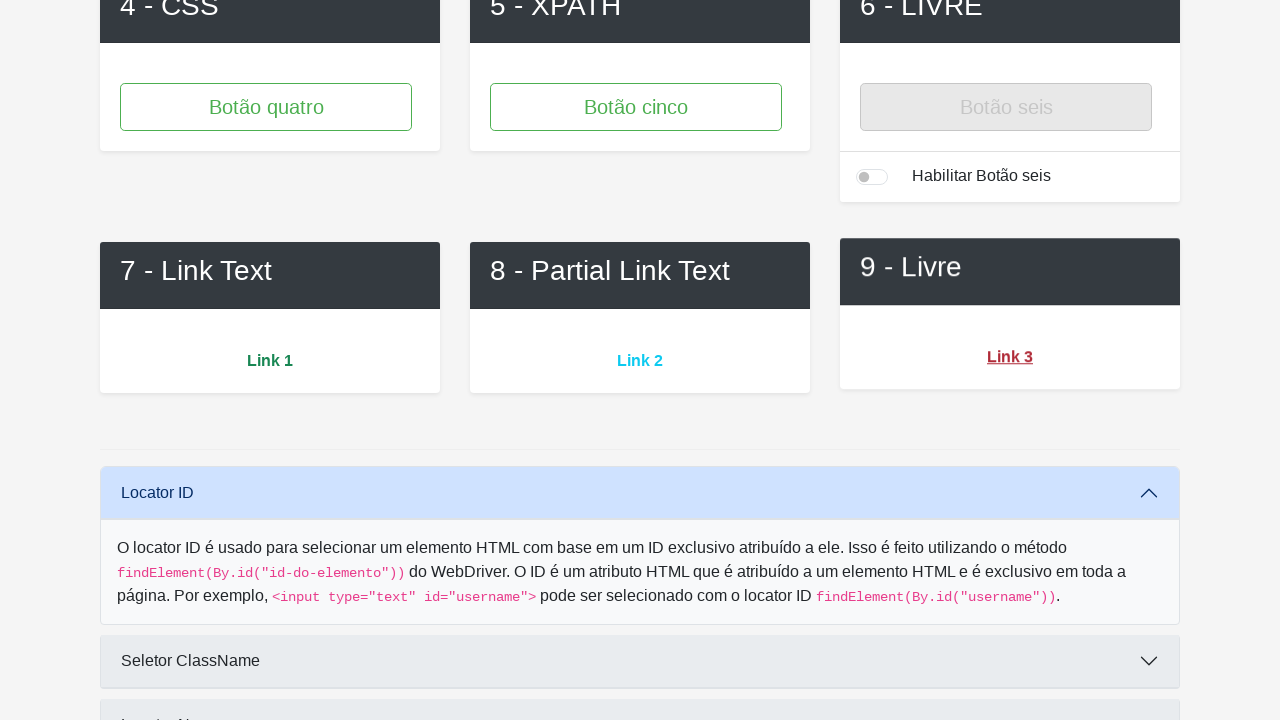

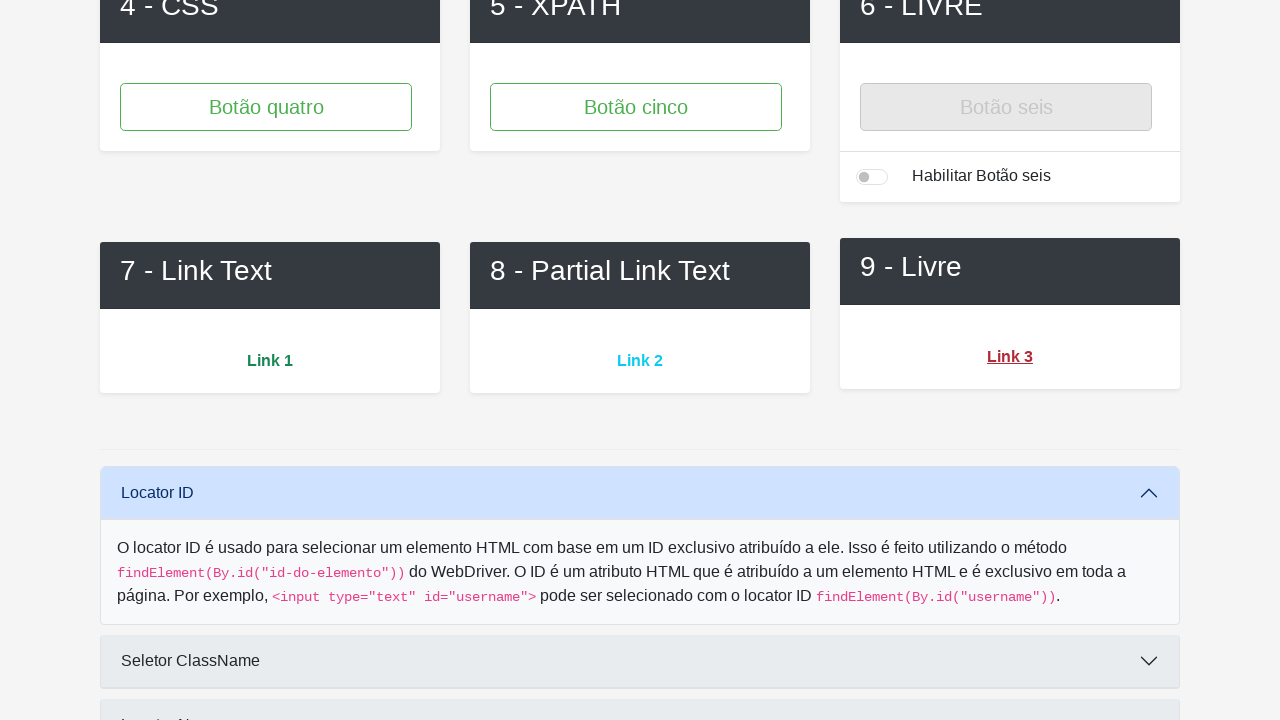